Navigates to YouTube homepage and verifies the page loads successfully by checking for the page title

Starting URL: https://www.youtube.com

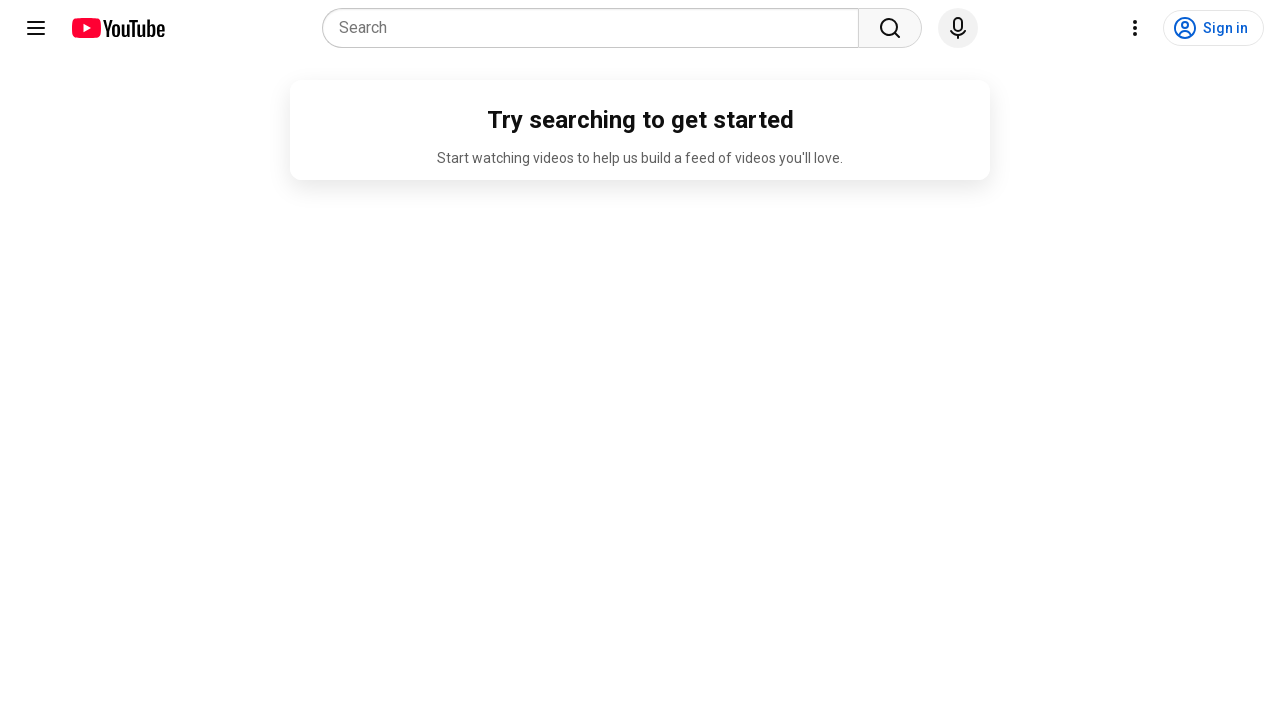

Navigated to YouTube homepage
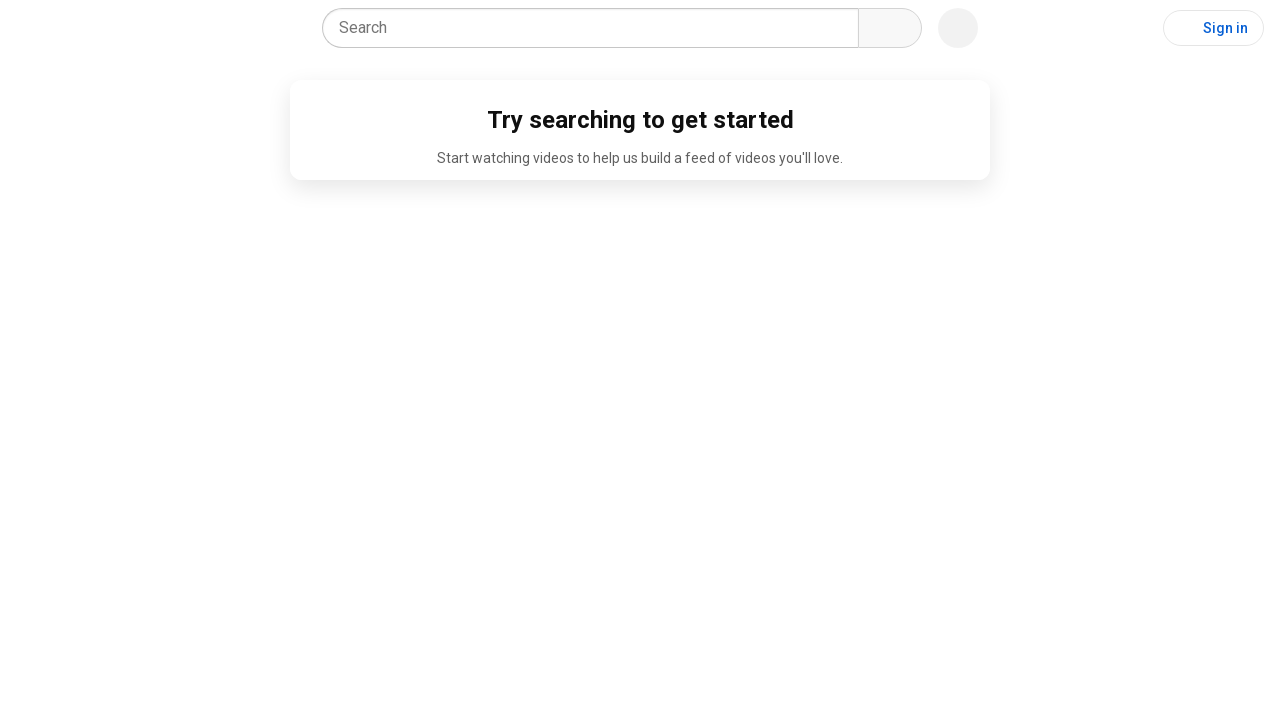

YouTube logo loaded, page fully initialized
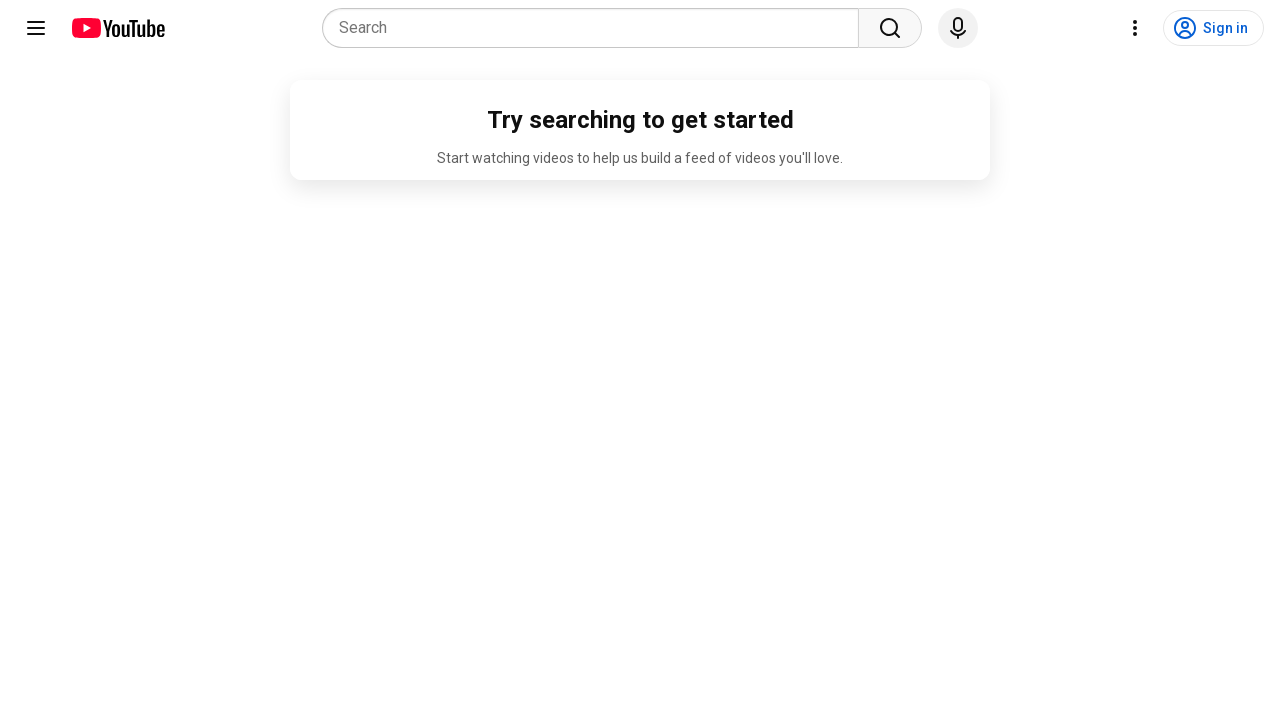

Retrieved page title: YouTube
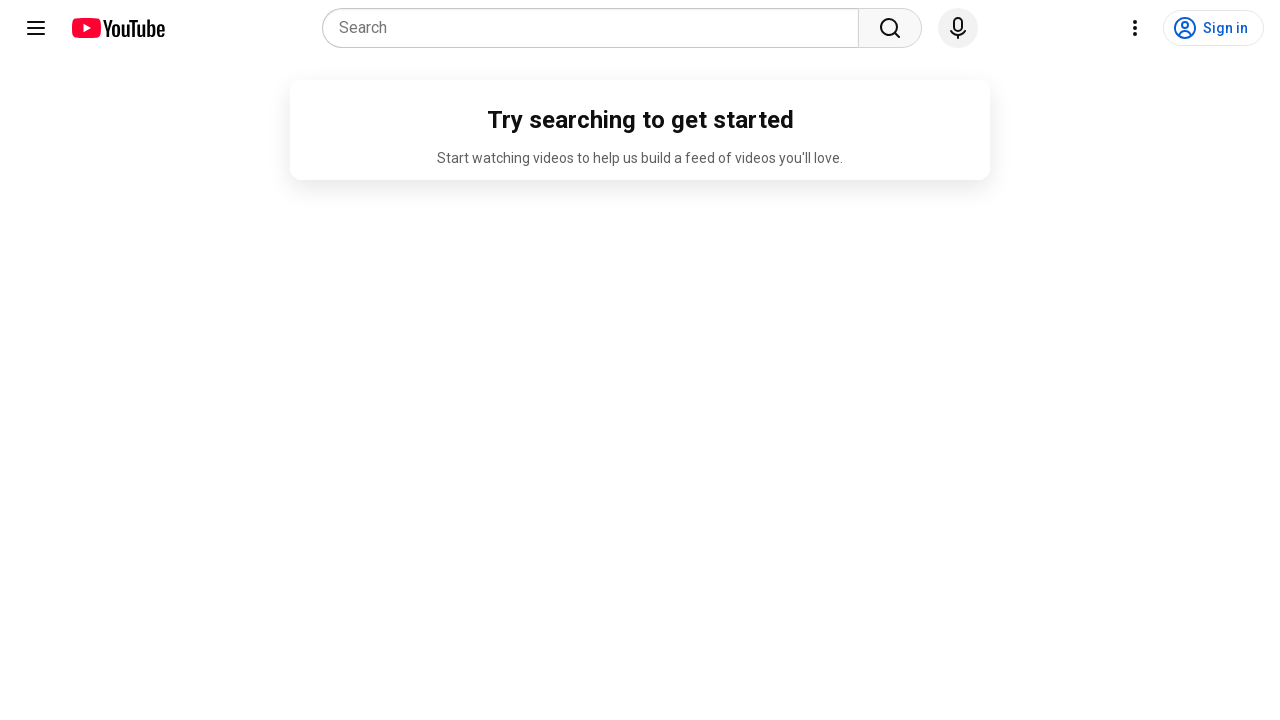

Verified page title contains 'YouTube'
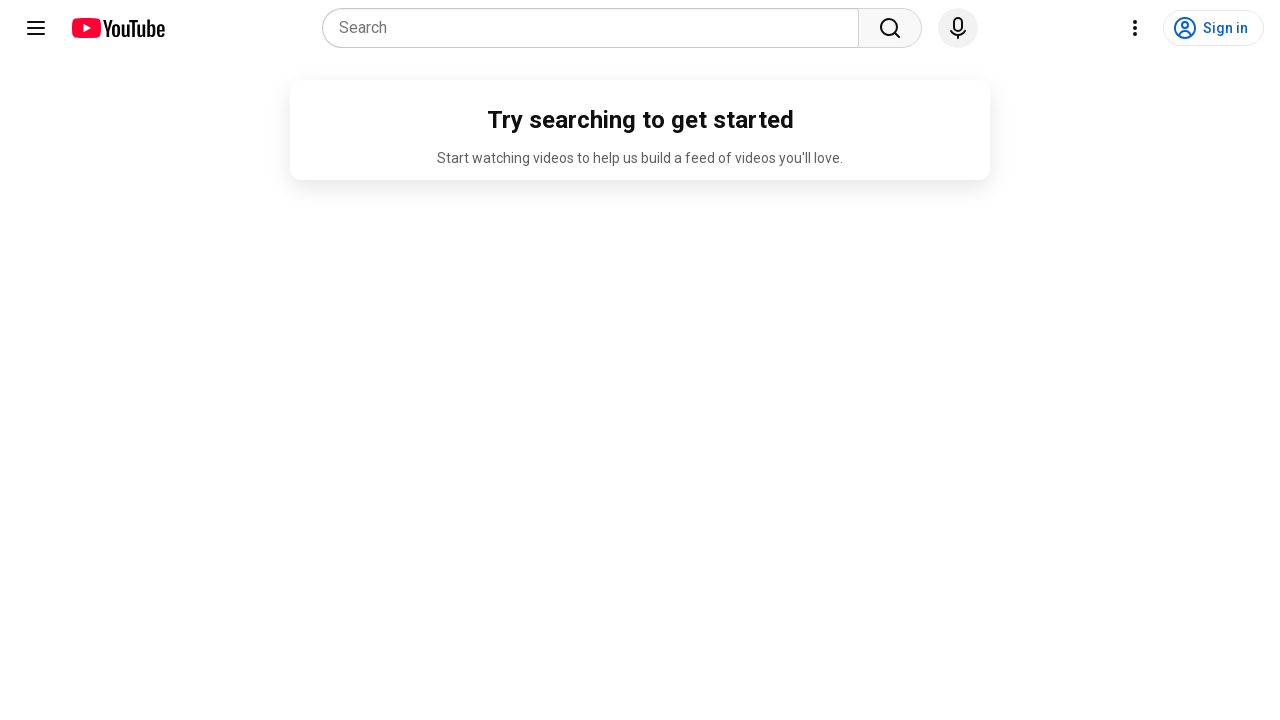

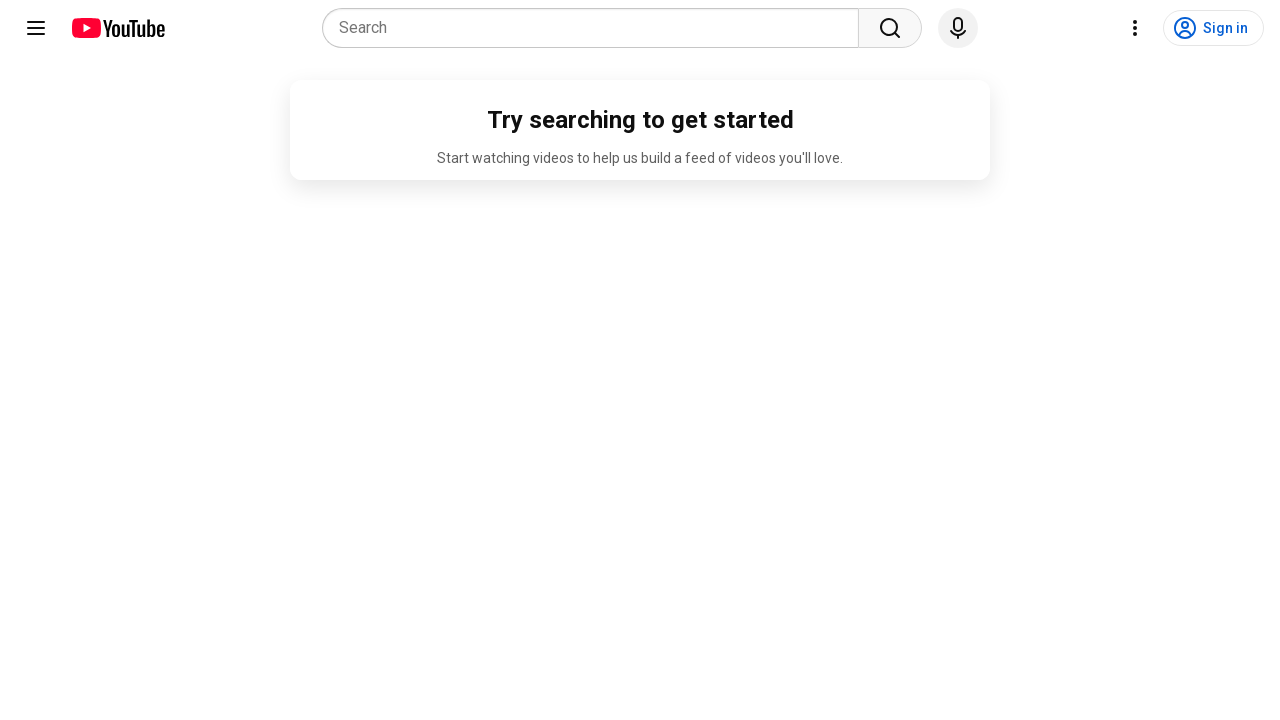